Tests un-marking todo items as complete by checking and then unchecking their checkboxes.

Starting URL: https://demo.playwright.dev/todomvc

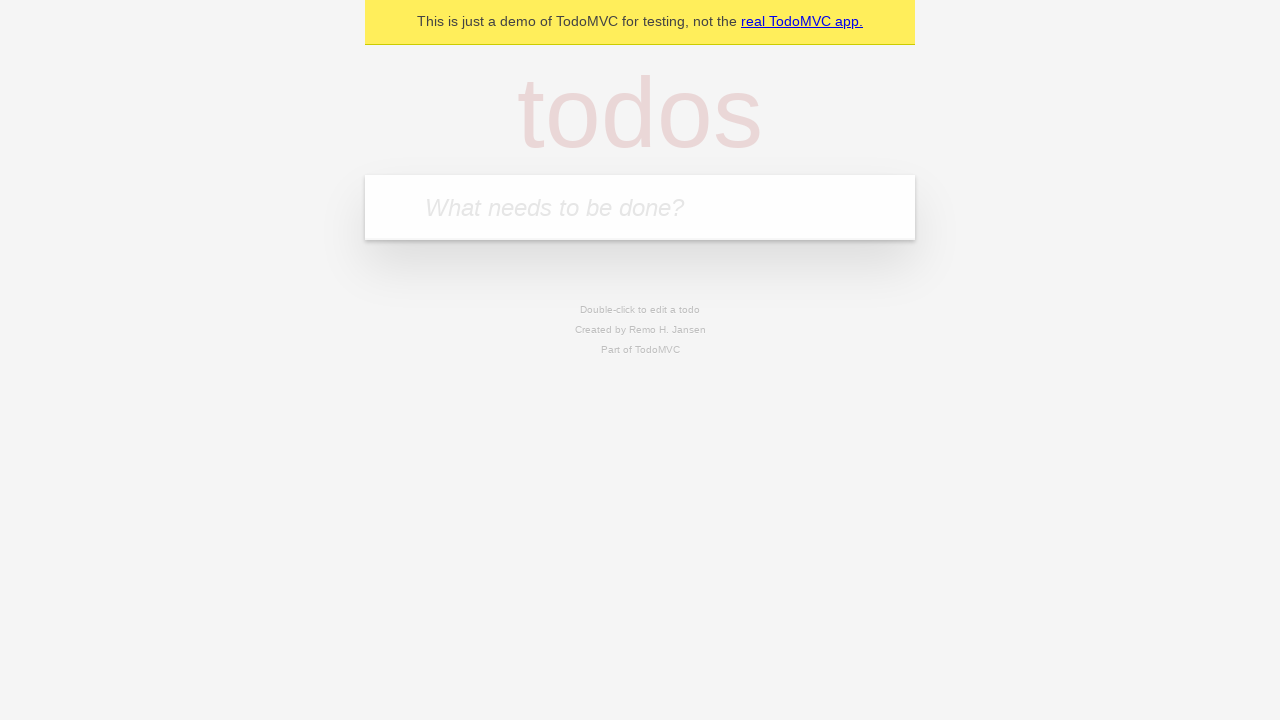

Navigated to TodoMVC demo page
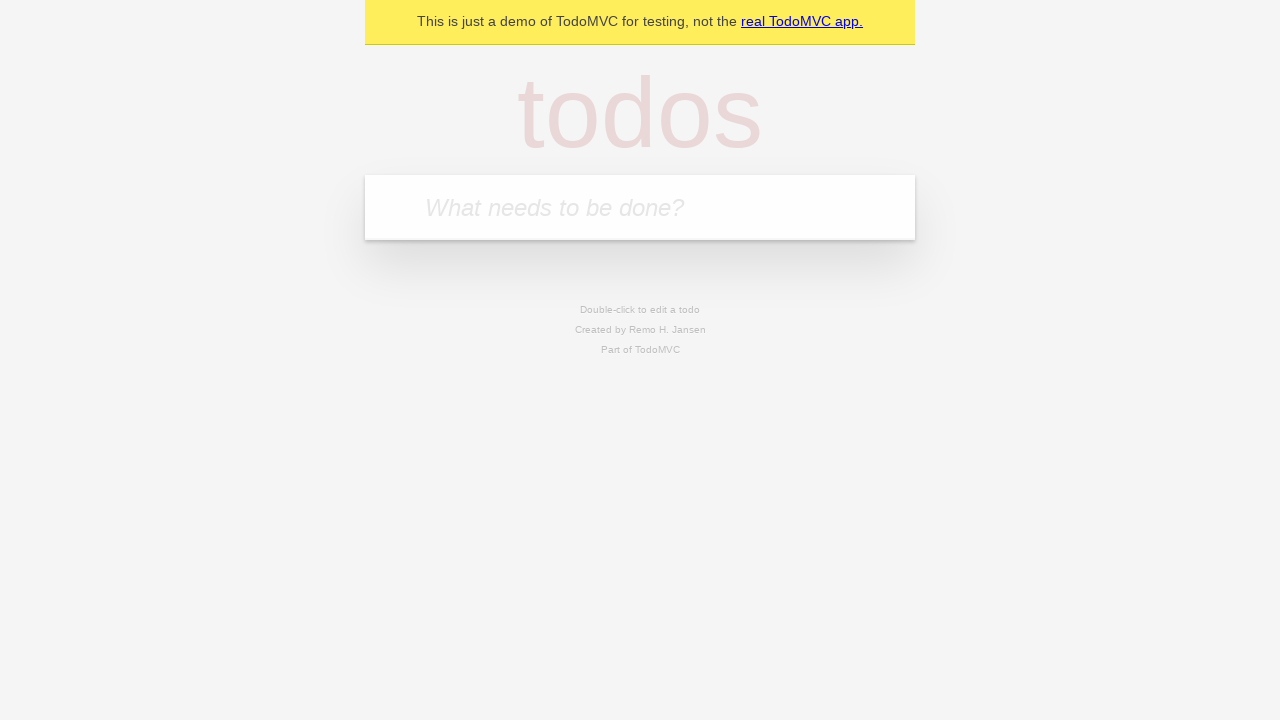

Located the todo input field
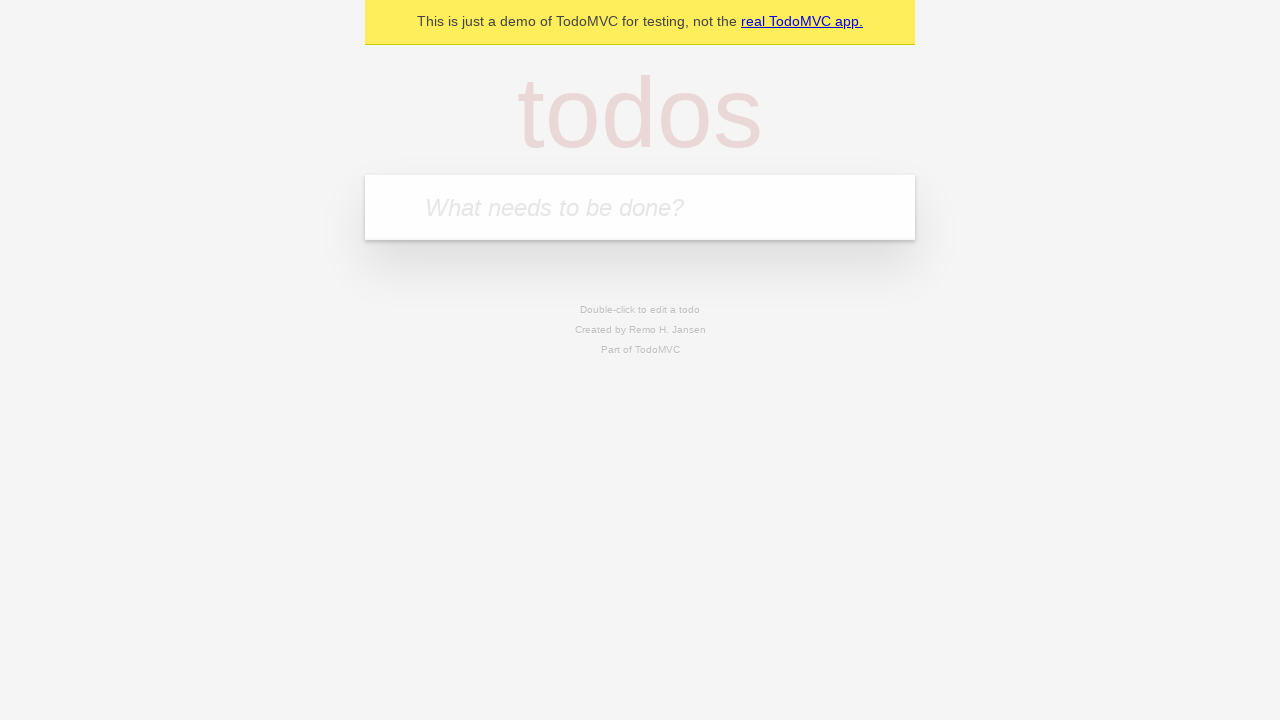

Filled first todo item: 'buy some cheese' on internal:attr=[placeholder="What needs to be done?"i]
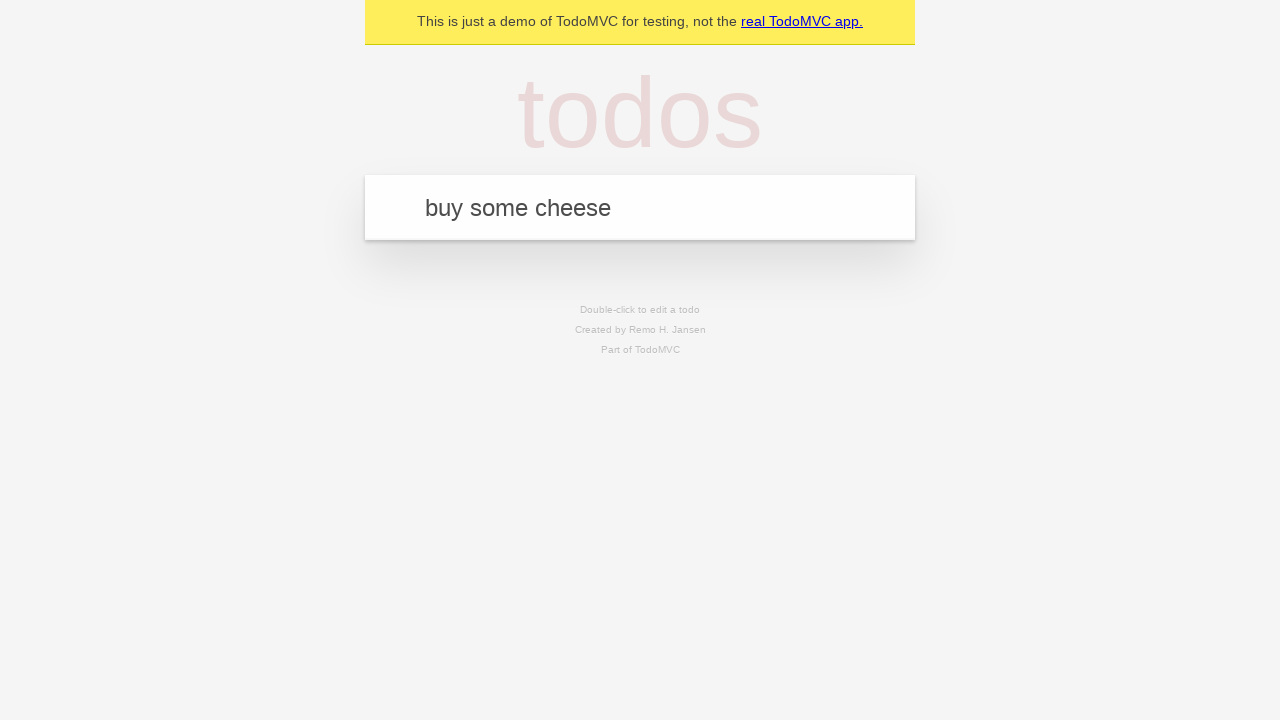

Pressed Enter to add first todo item on internal:attr=[placeholder="What needs to be done?"i]
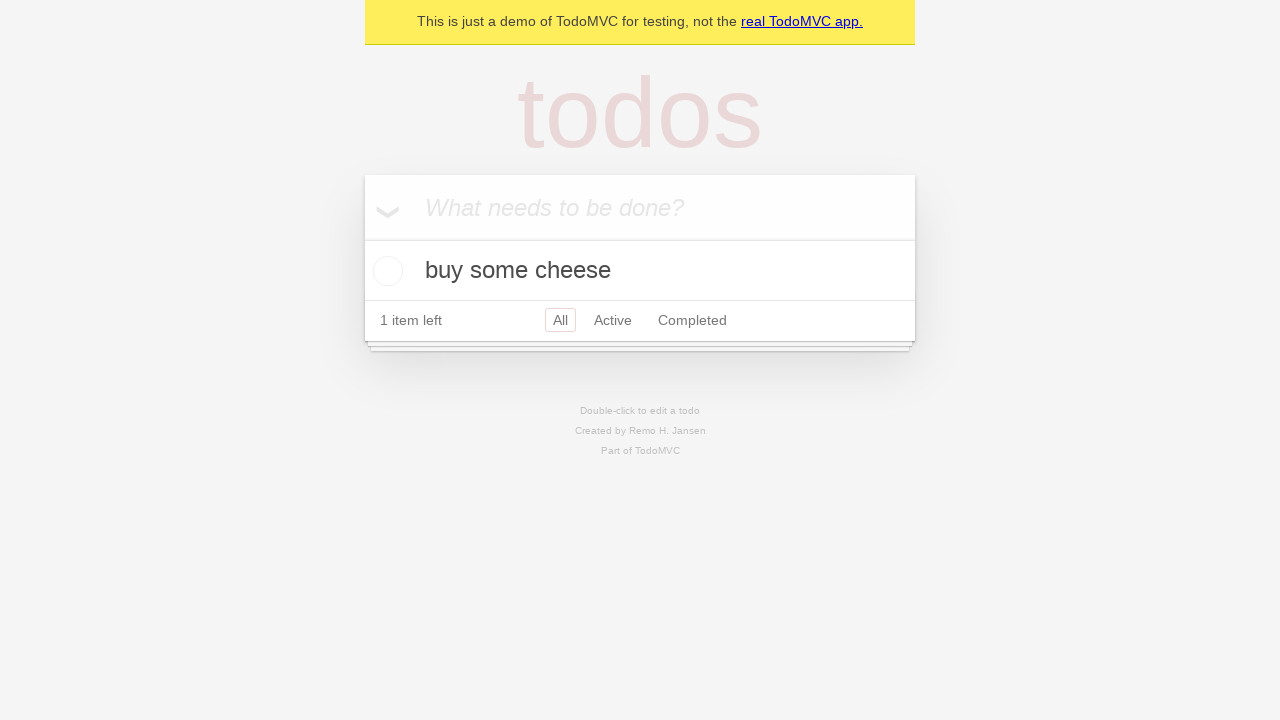

Filled second todo item: 'feed the cat' on internal:attr=[placeholder="What needs to be done?"i]
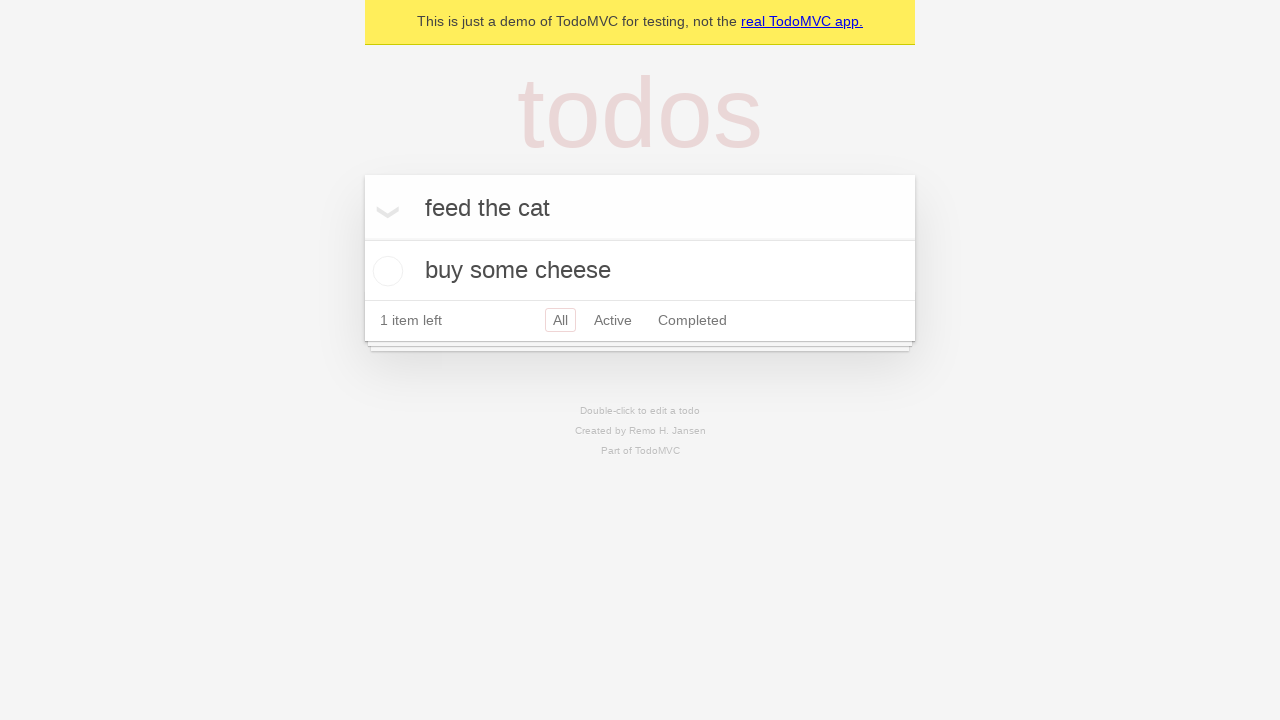

Pressed Enter to add second todo item on internal:attr=[placeholder="What needs to be done?"i]
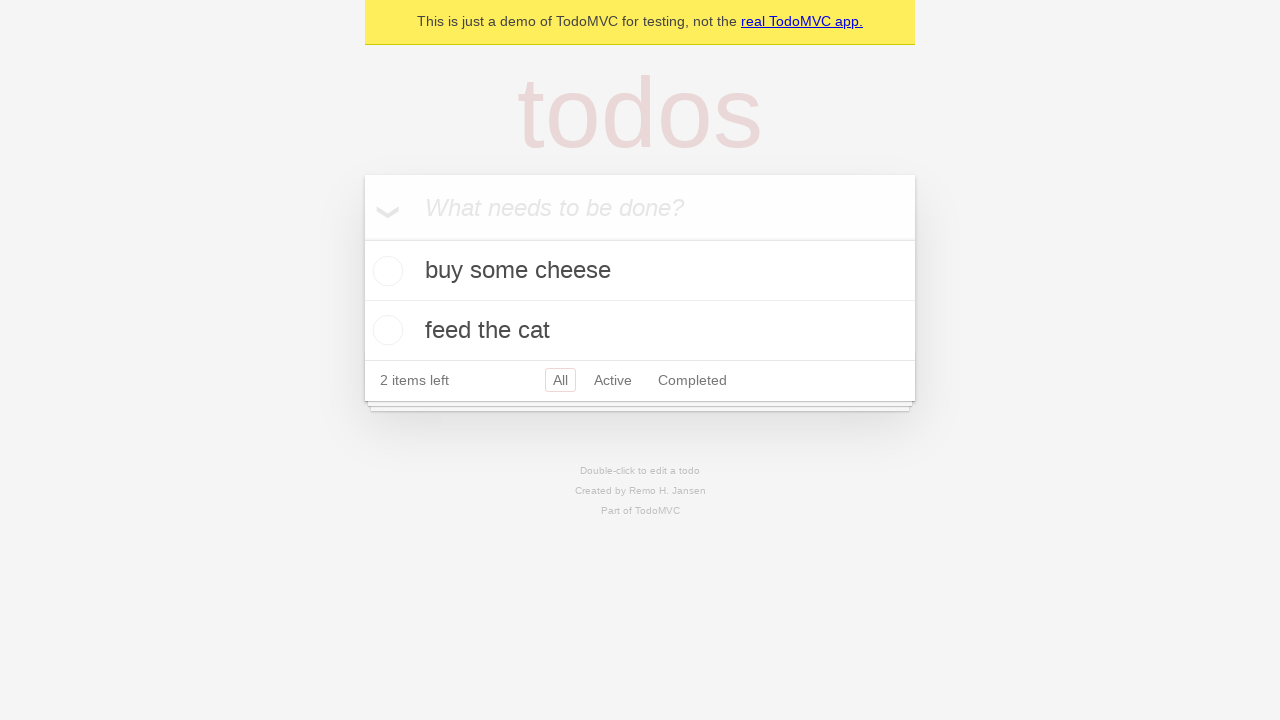

Located the first todo item
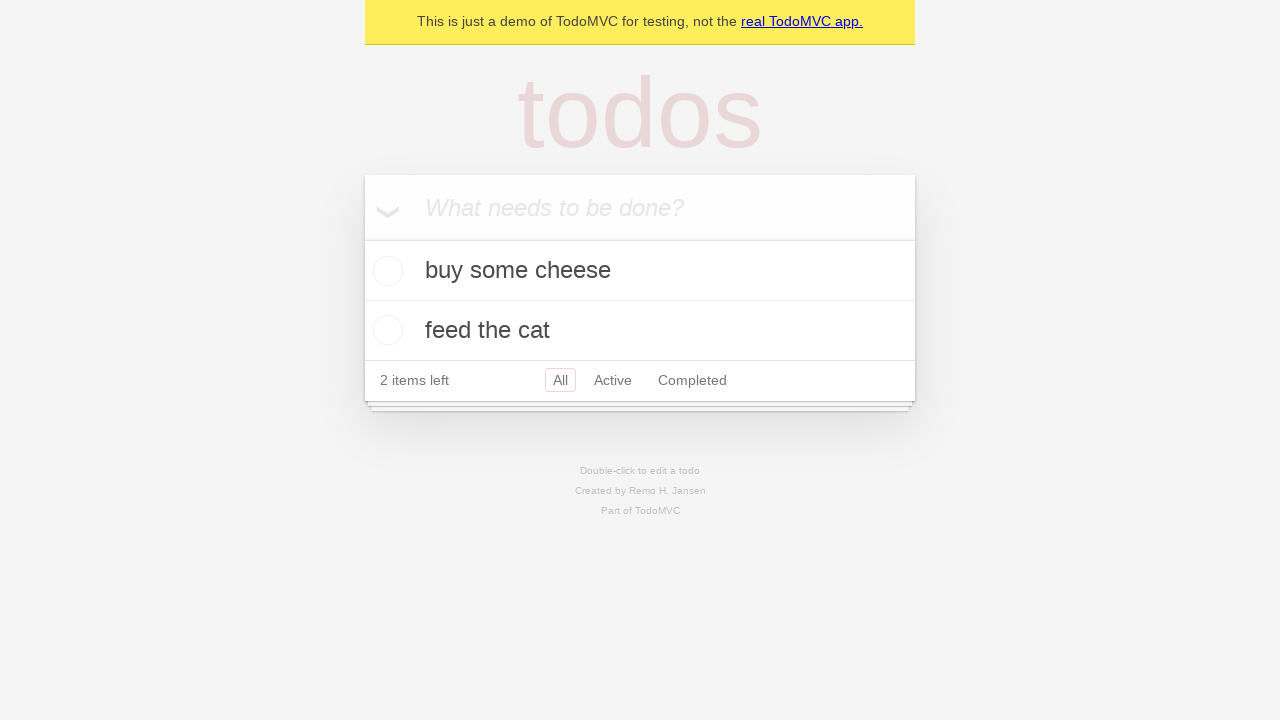

Located the checkbox for the first todo item
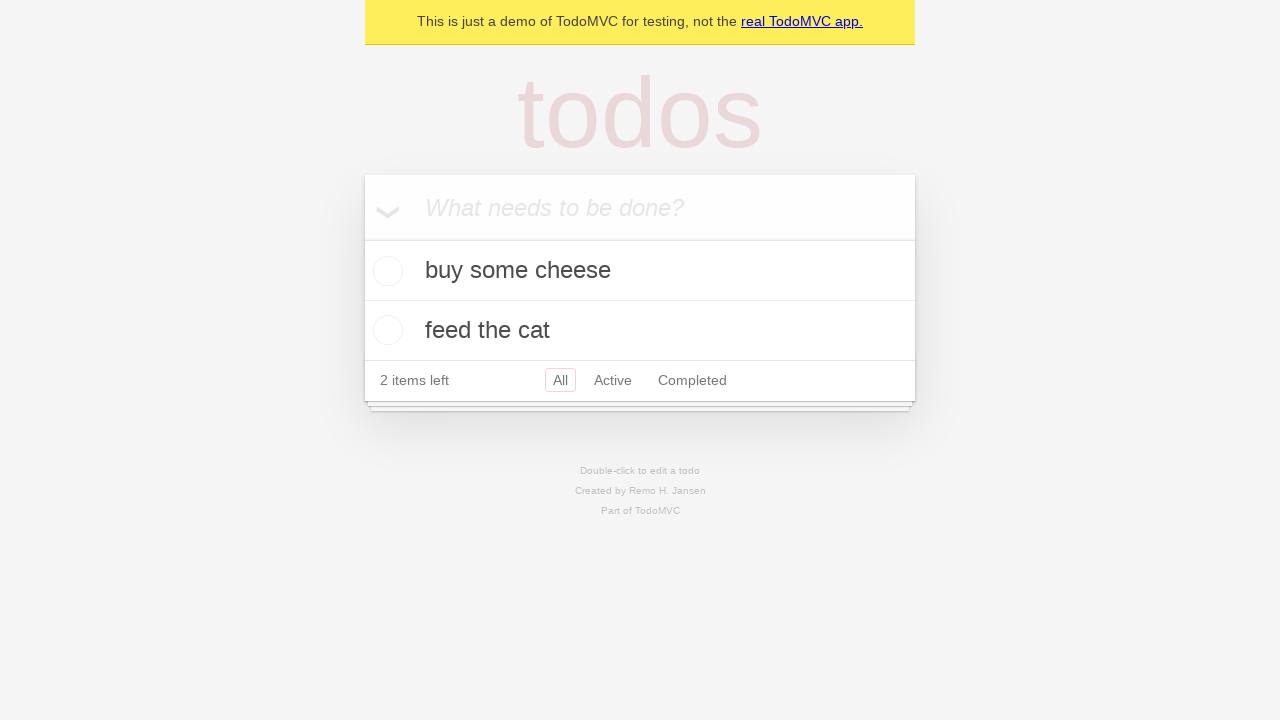

Checked the first todo item to mark it complete at (385, 271) on internal:testid=[data-testid="todo-item"s] >> nth=0 >> internal:role=checkbox
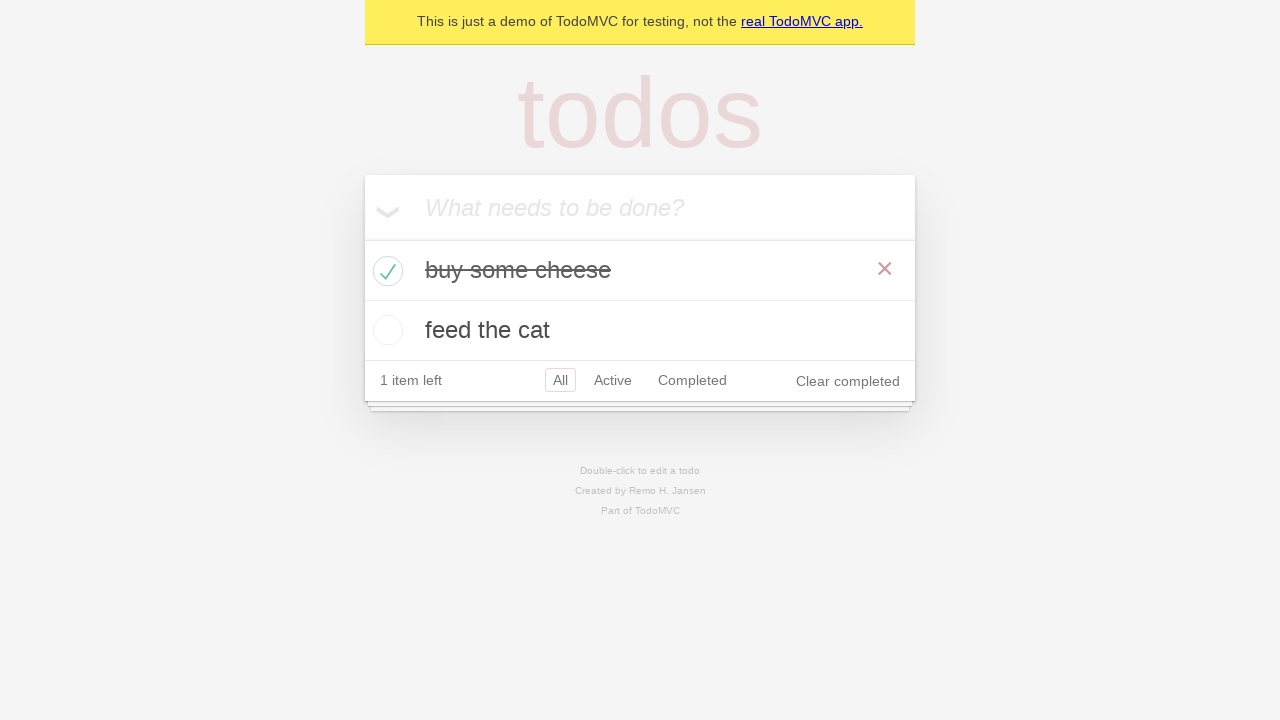

Confirmed one todo item is marked as complete in localStorage
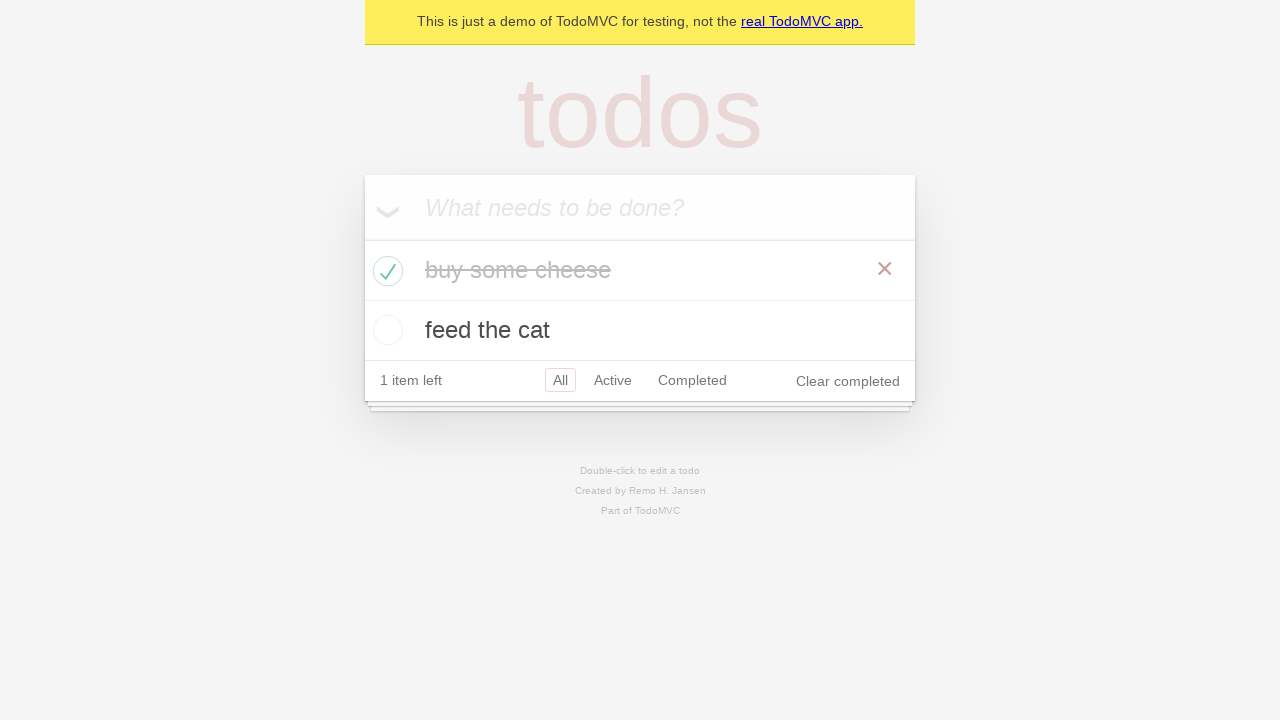

Unchecked the first todo item to un-mark it as complete at (385, 271) on internal:testid=[data-testid="todo-item"s] >> nth=0 >> internal:role=checkbox
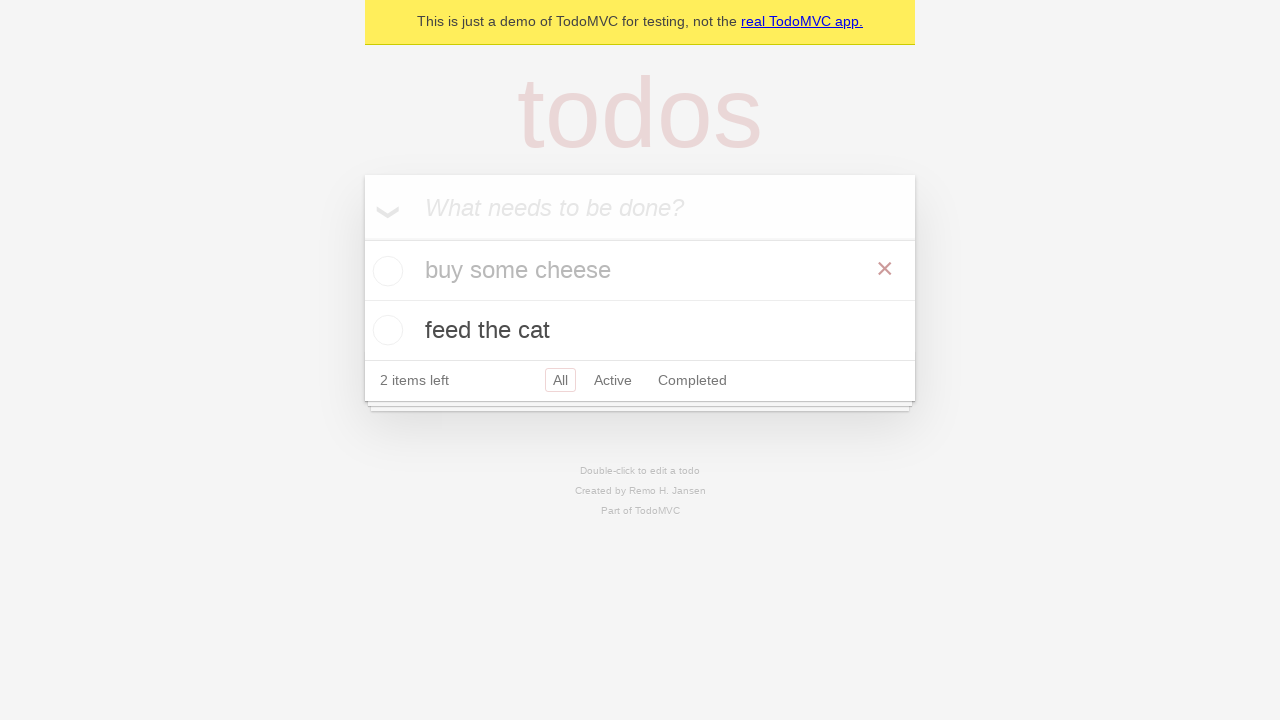

Confirmed no todo items are marked as complete in localStorage
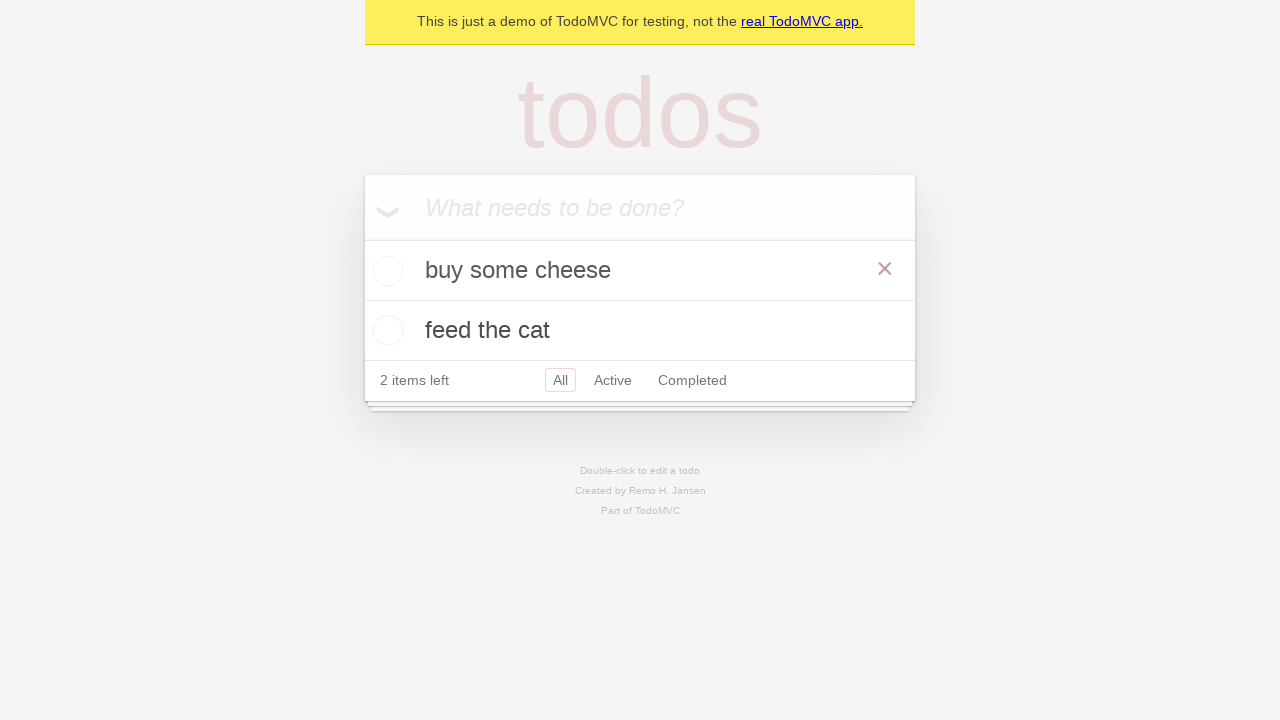

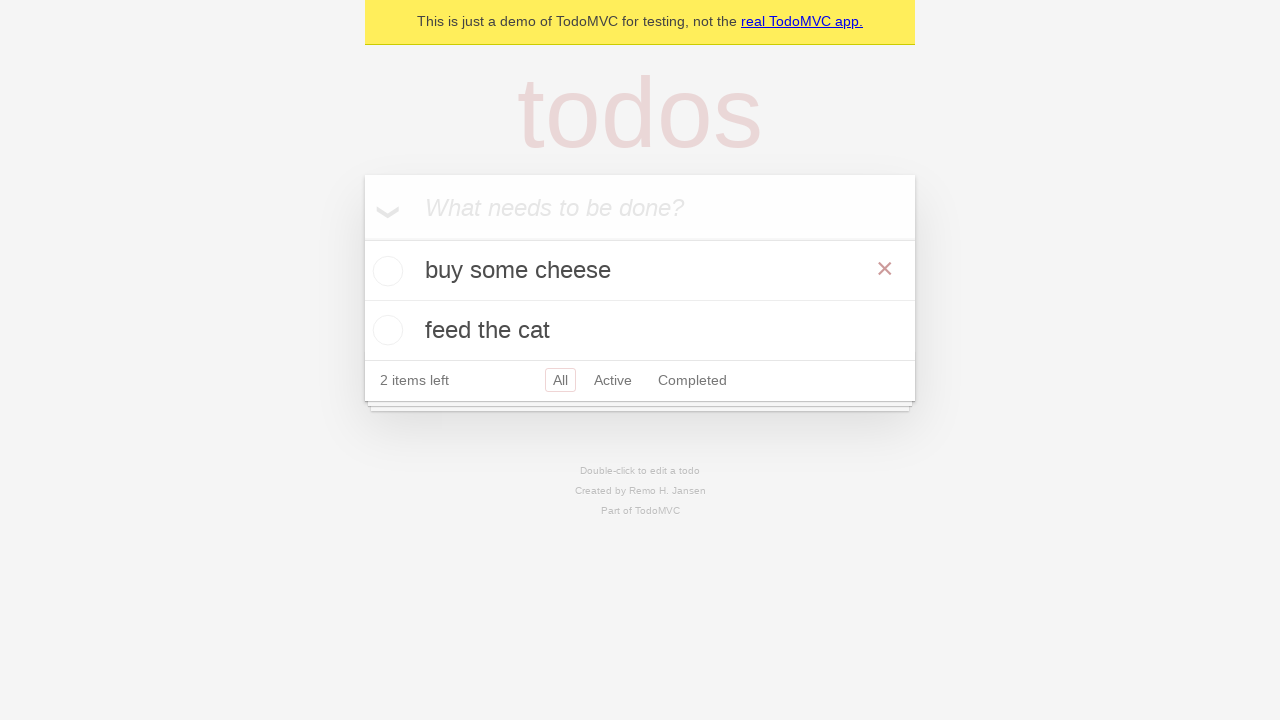